Tests various form elements on an automation practice page including radio buttons, autocomplete input, dropdown selection, checkboxes, text input, alert handling, show/hide elements, and new window handling.

Starting URL: https://rahulshettyacademy.com/AutomationPractice/

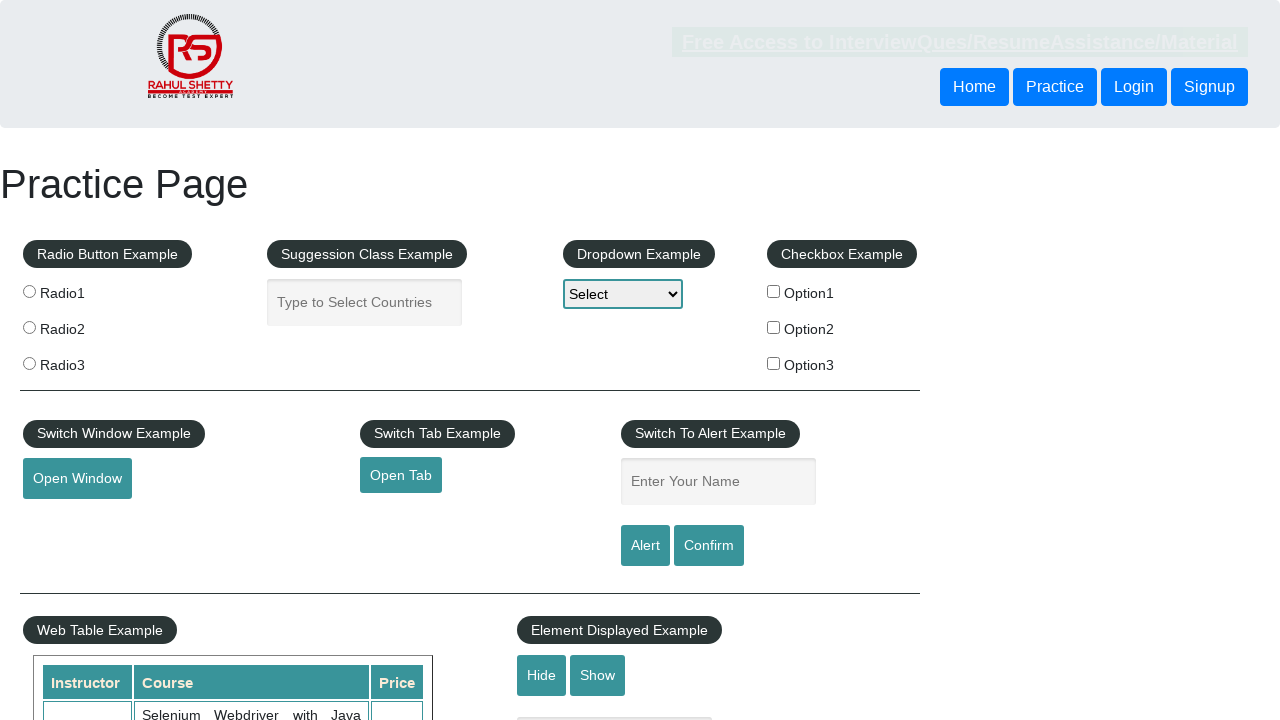

Clicked radio button option 3 at (29, 363) on input[value='radio3']
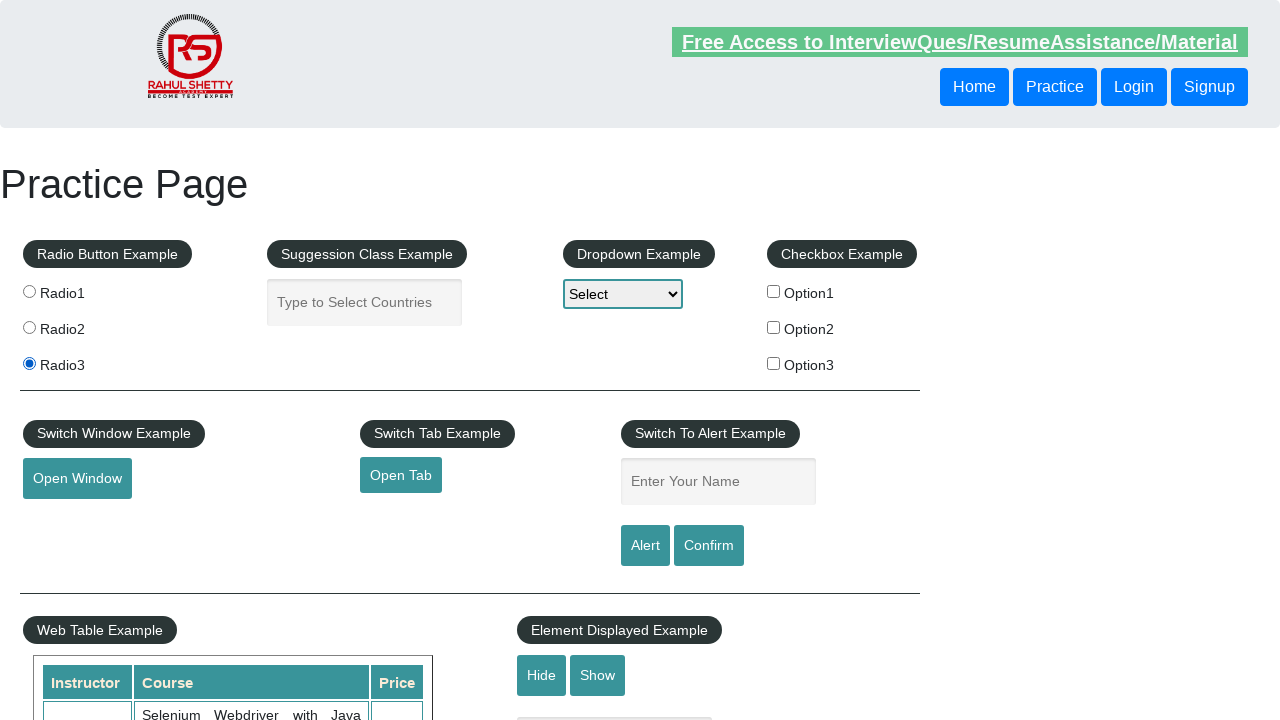

Filled autocomplete field with 'Zambia' on #autocomplete
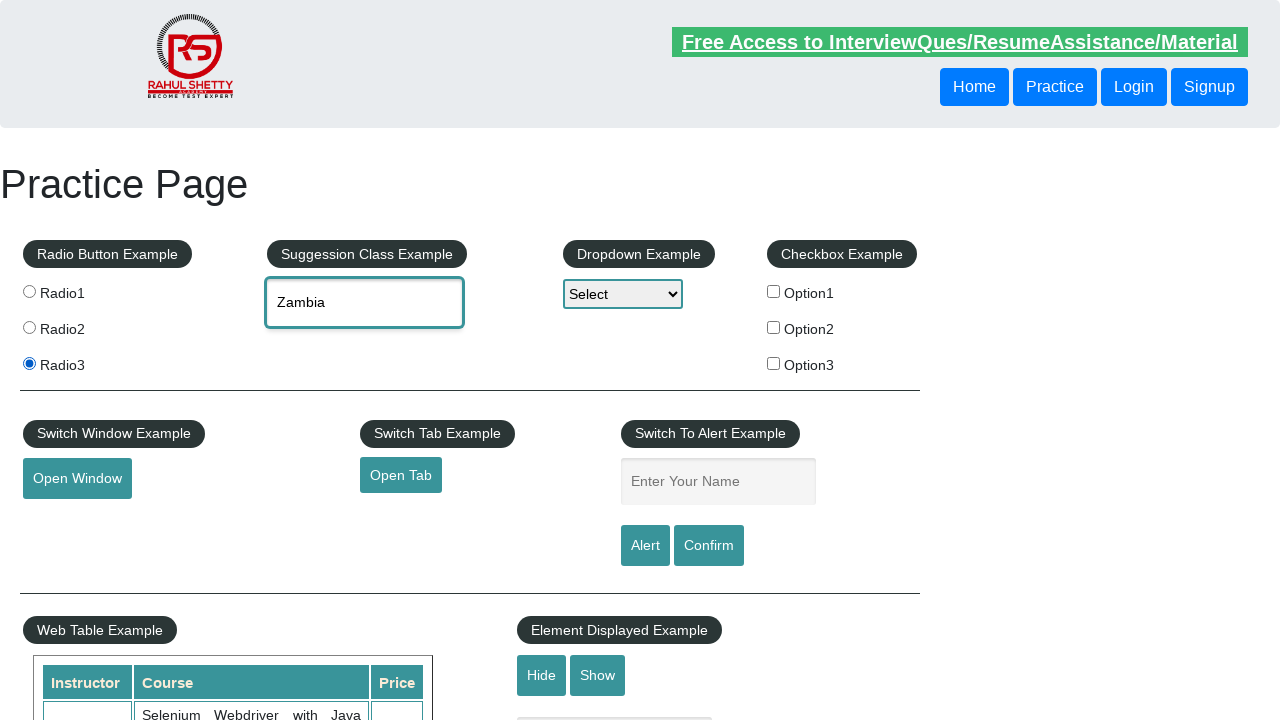

Selected second option from dropdown on #dropdown-class-example
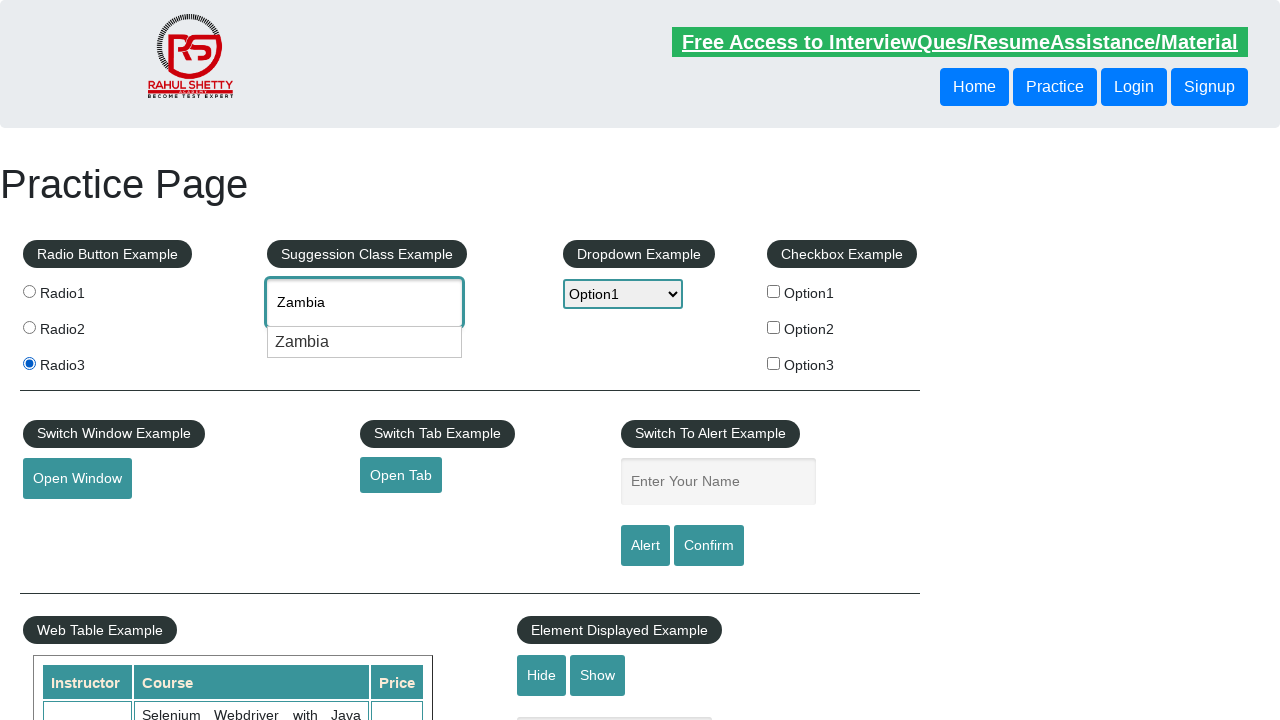

Clicked checkbox option 1 at (774, 291) on #checkBoxOption1
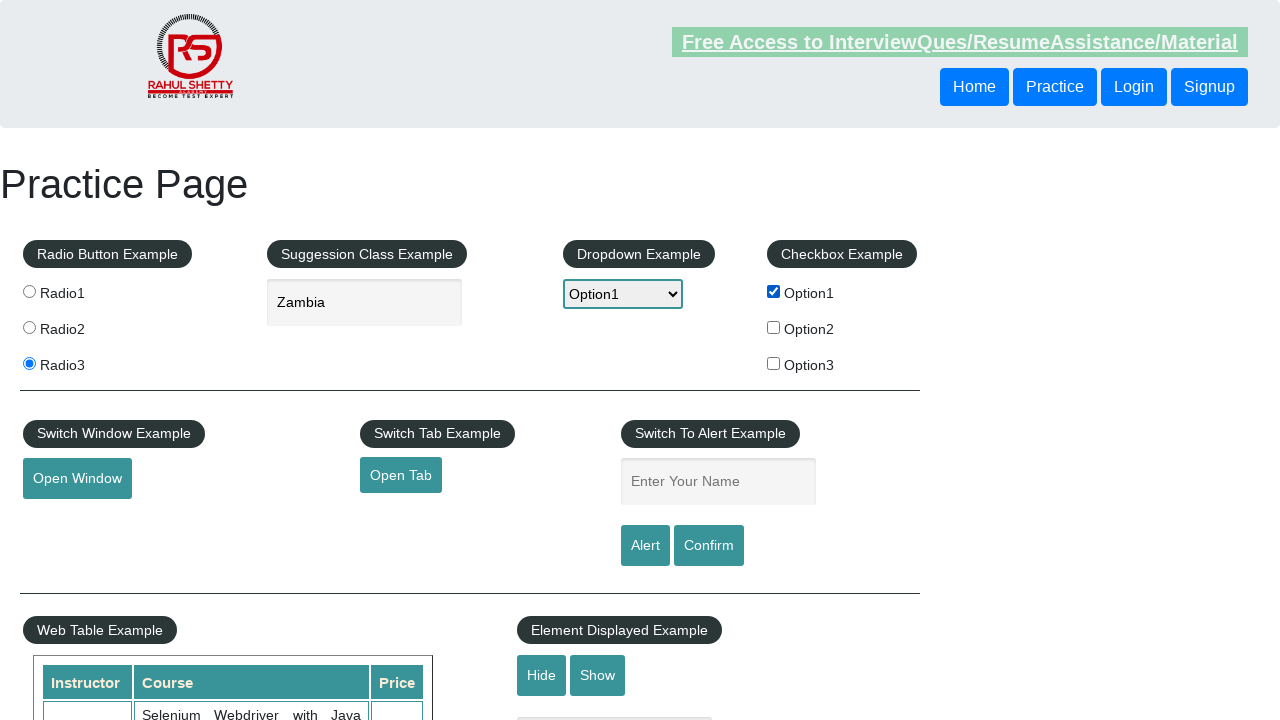

Clicked checkbox option 2 at (774, 327) on #checkBoxOption2
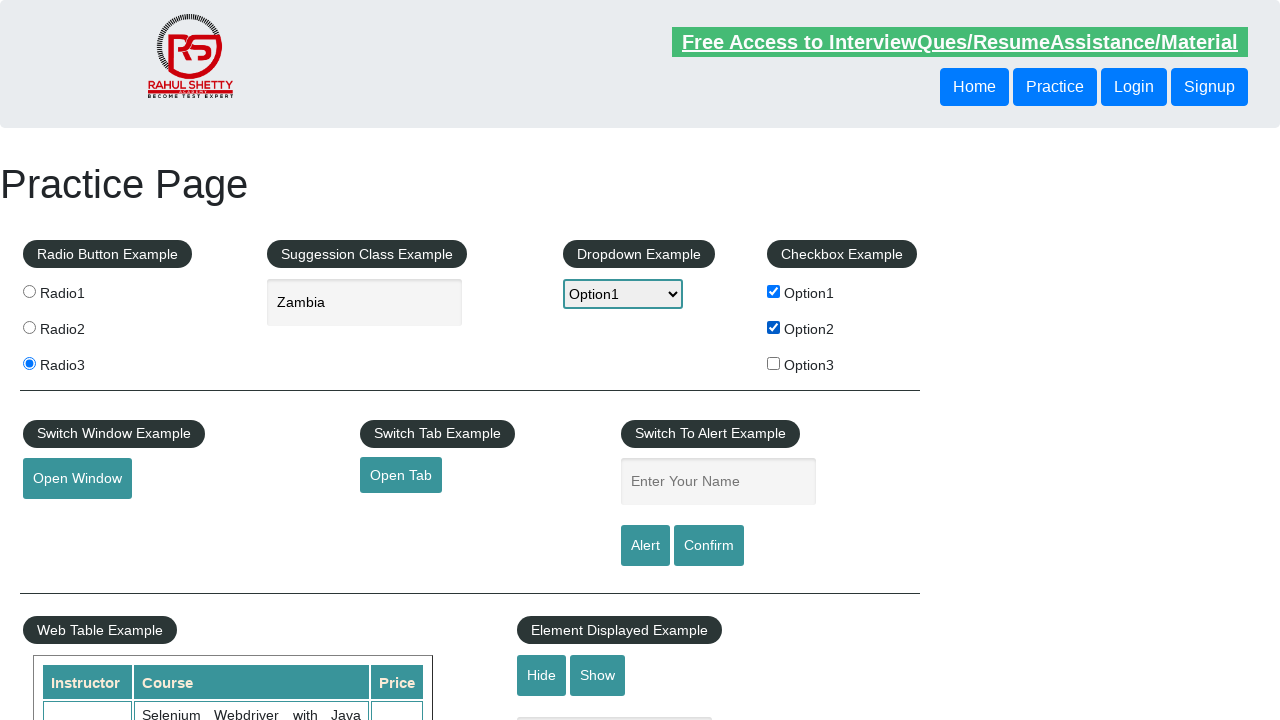

Clicked checkbox option 3 at (774, 363) on input[name='checkBoxOption3']
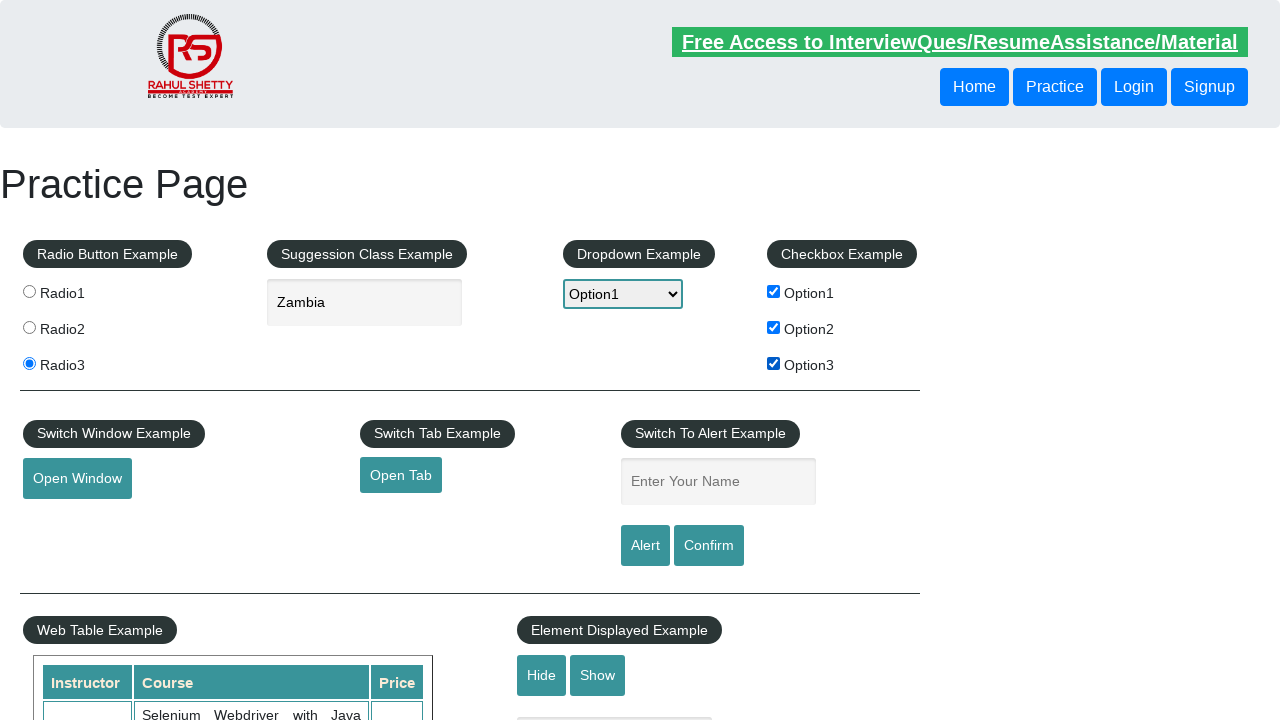

Filled name field with 'supriya' on #name
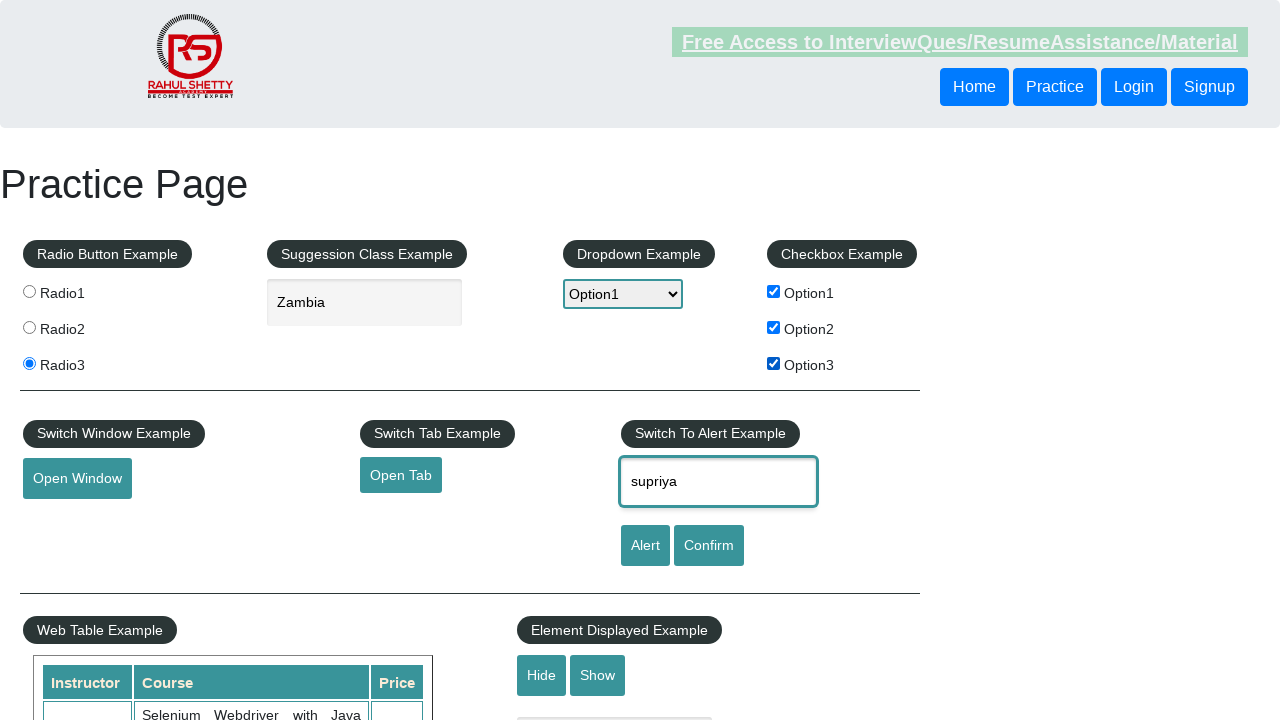

Clicked alert button at (645, 546) on #alertbtn
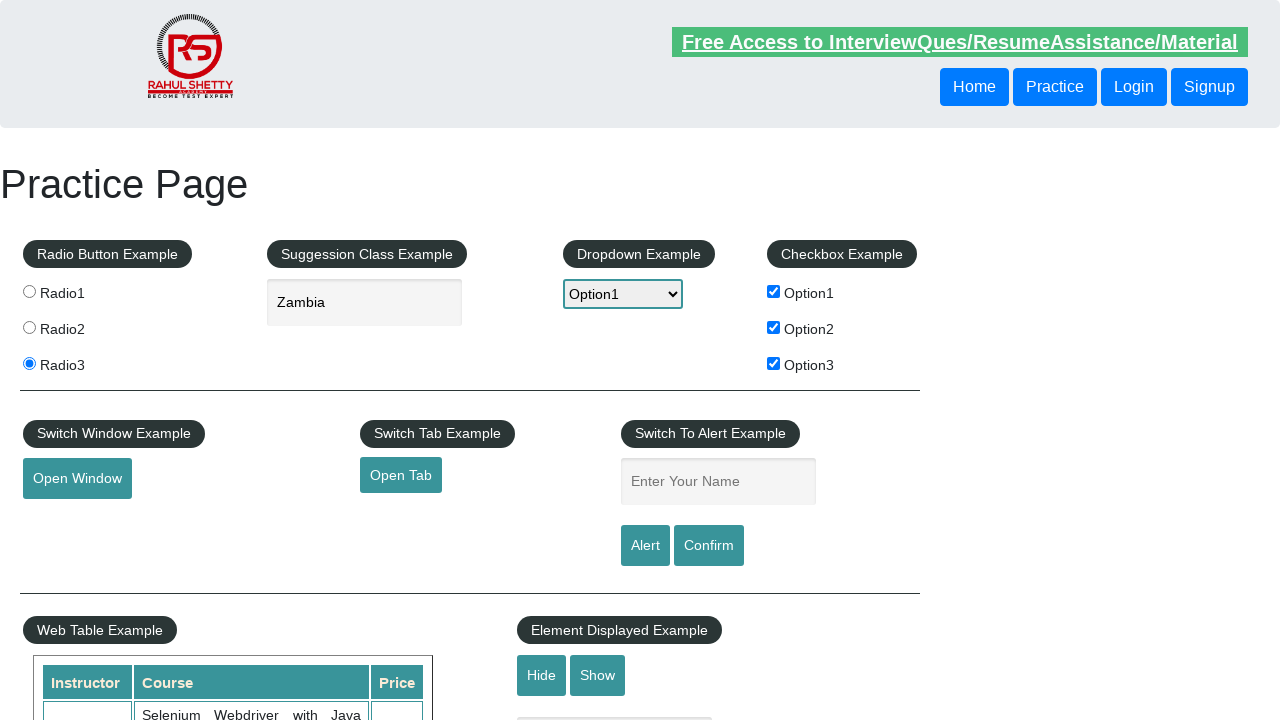

Alert dialog accepted
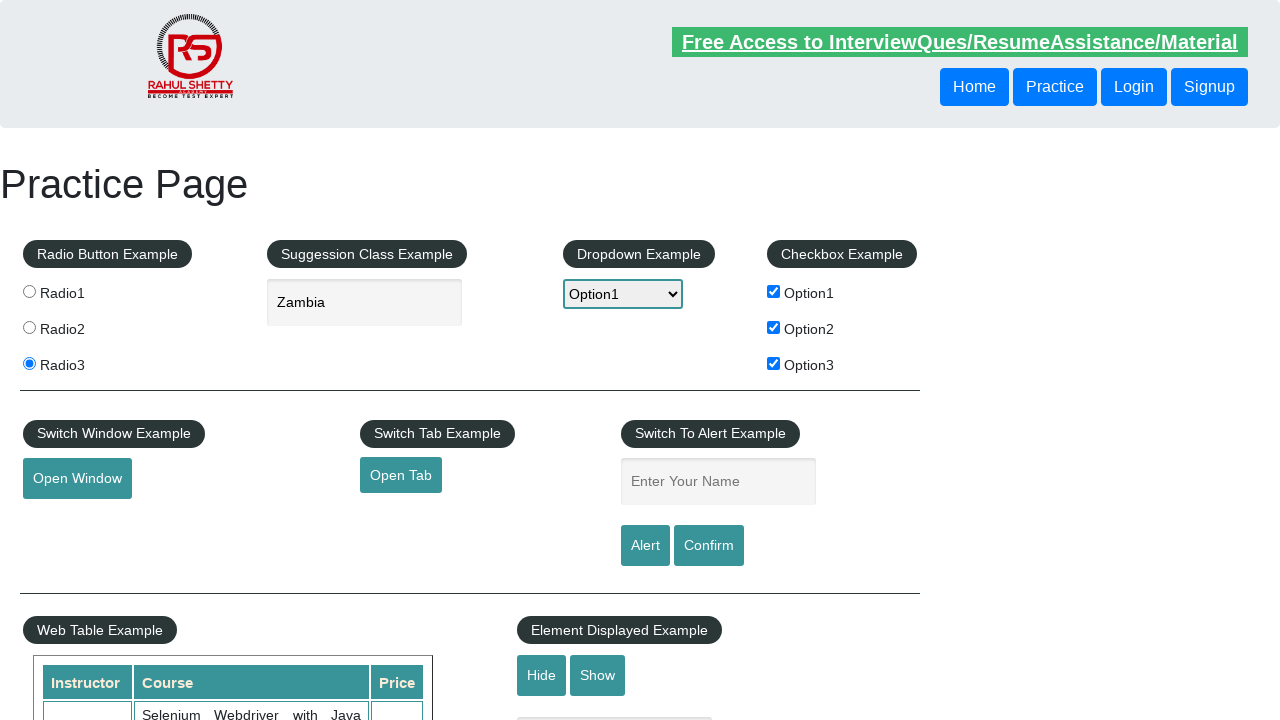

Waited 500ms for alert processing
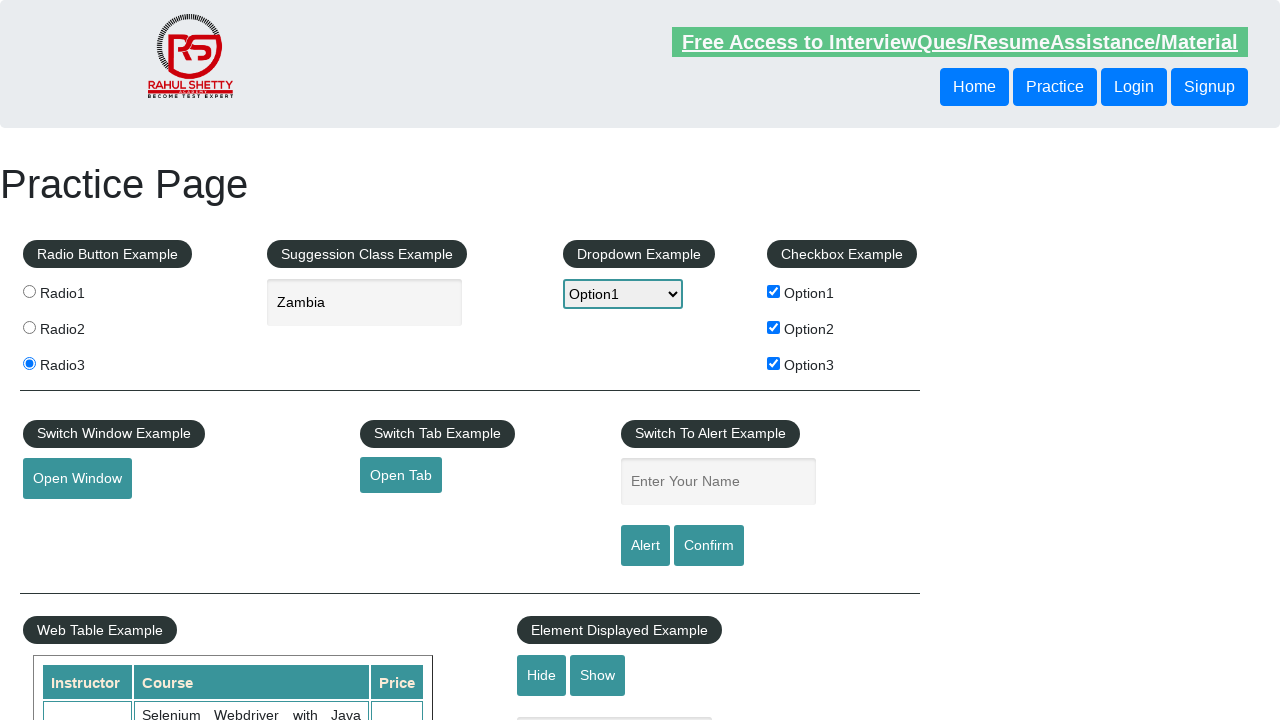

Clicked confirm button at (709, 546) on #confirmbtn
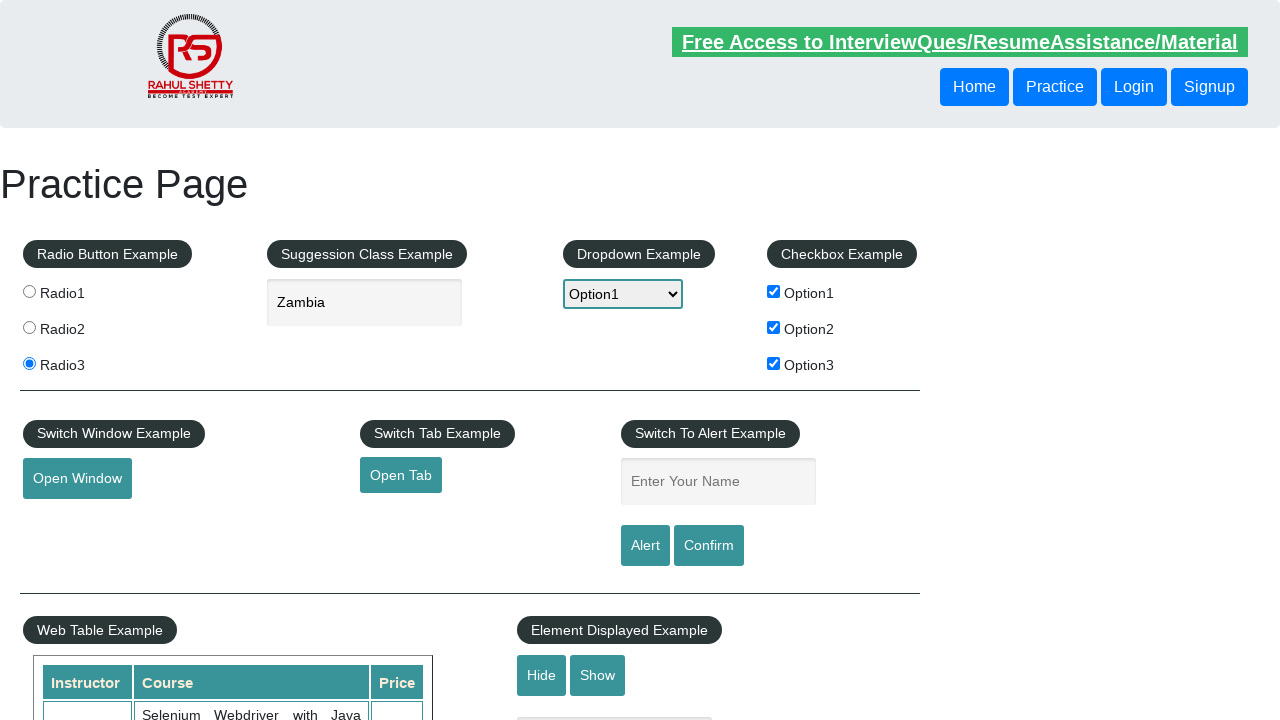

Filled displayed text field with 'nutte' on #displayed-text
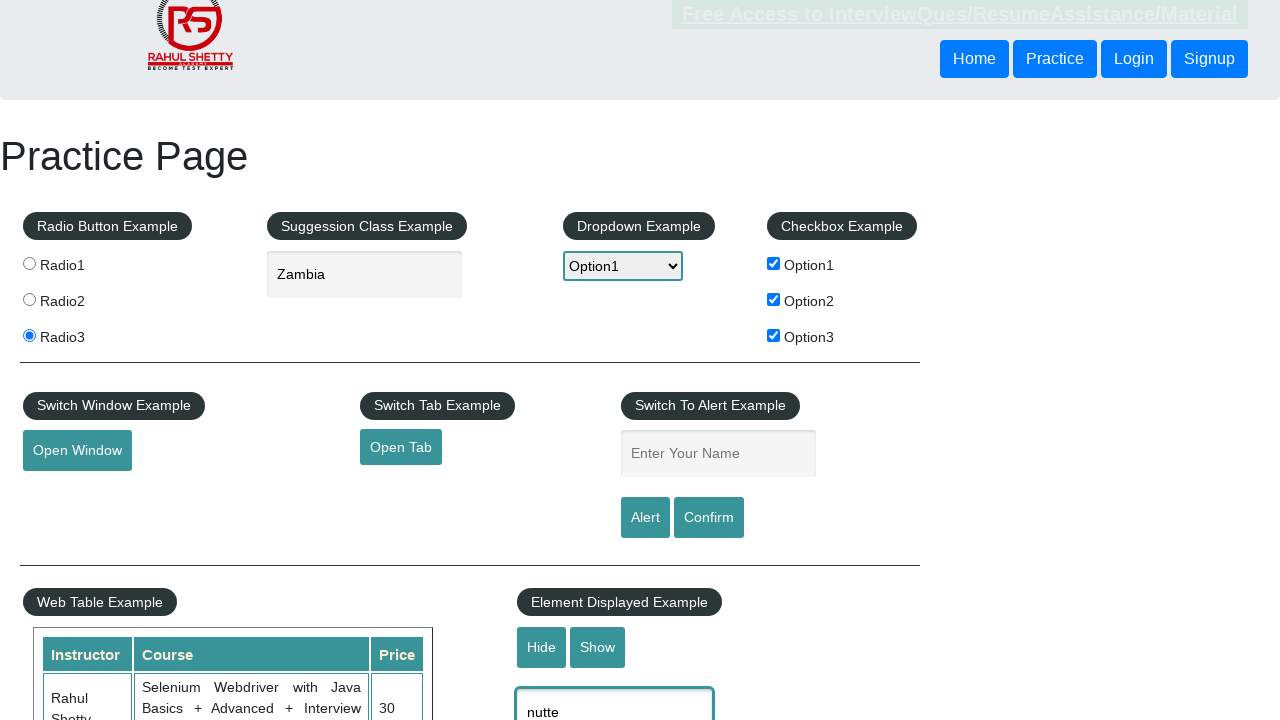

Clicked hide textbox button at (542, 647) on #hide-textbox
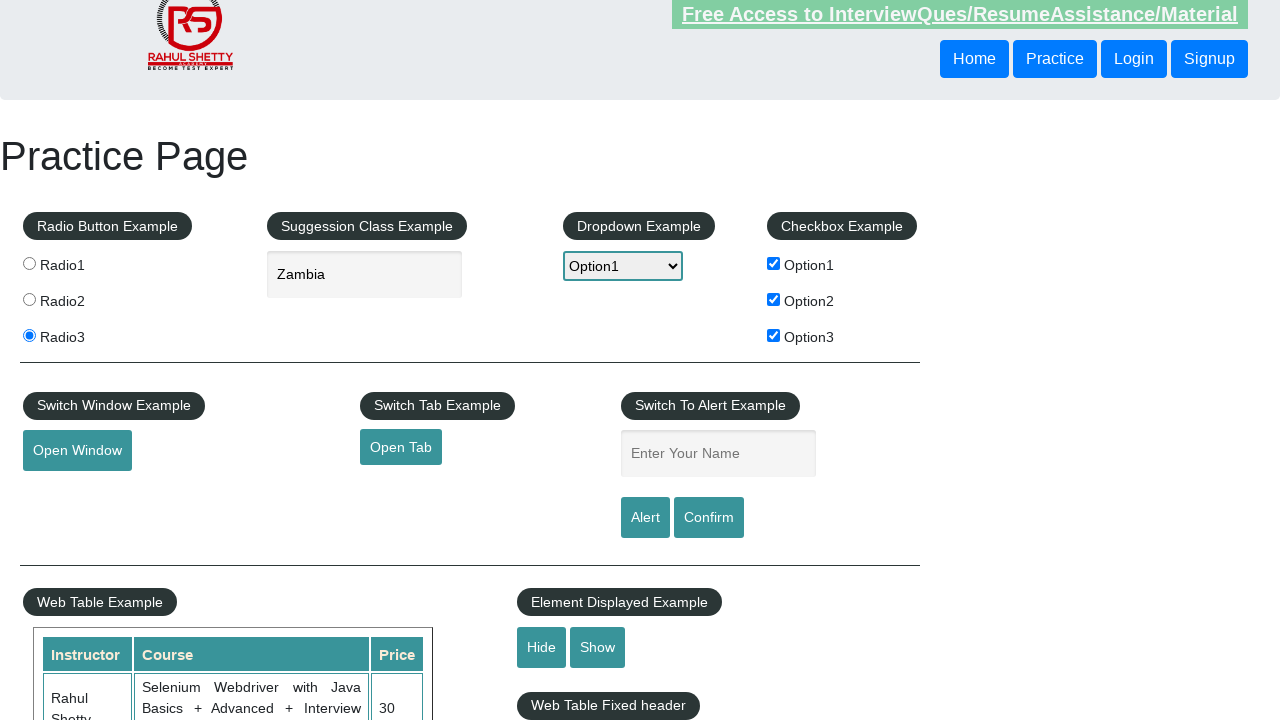

Clicked show textbox button at (598, 647) on #show-textbox
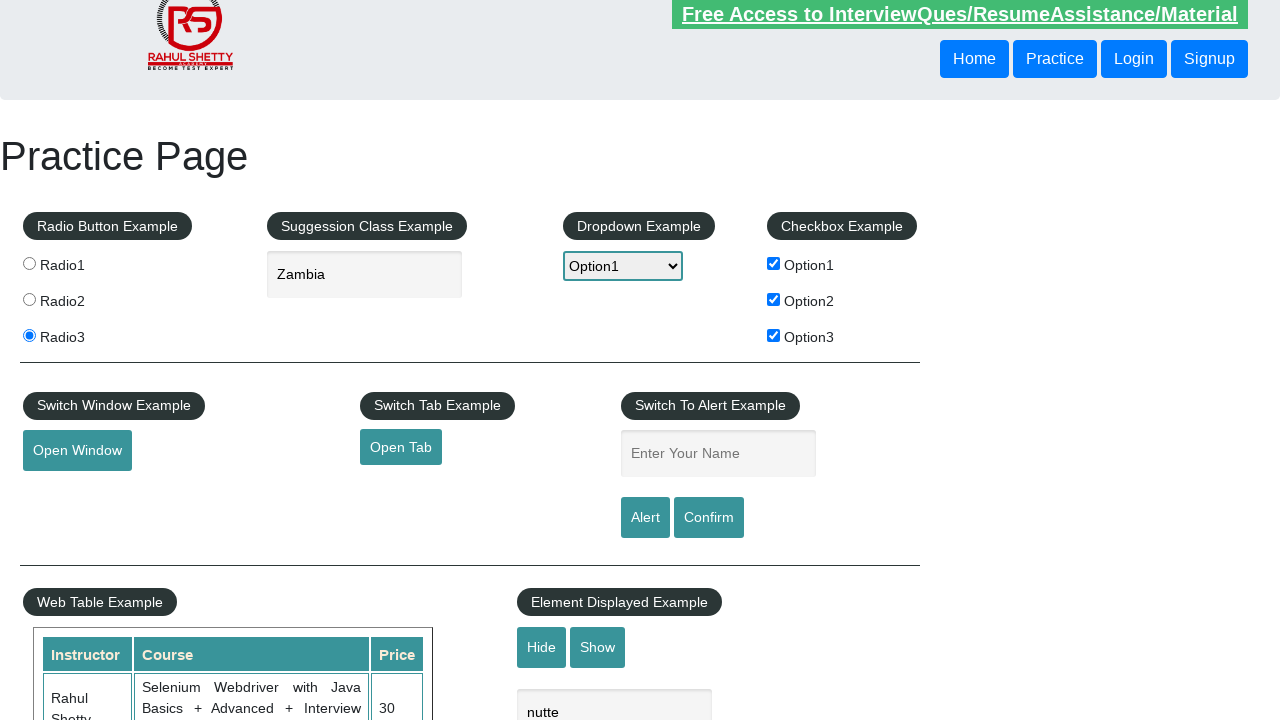

Product table loaded and verified
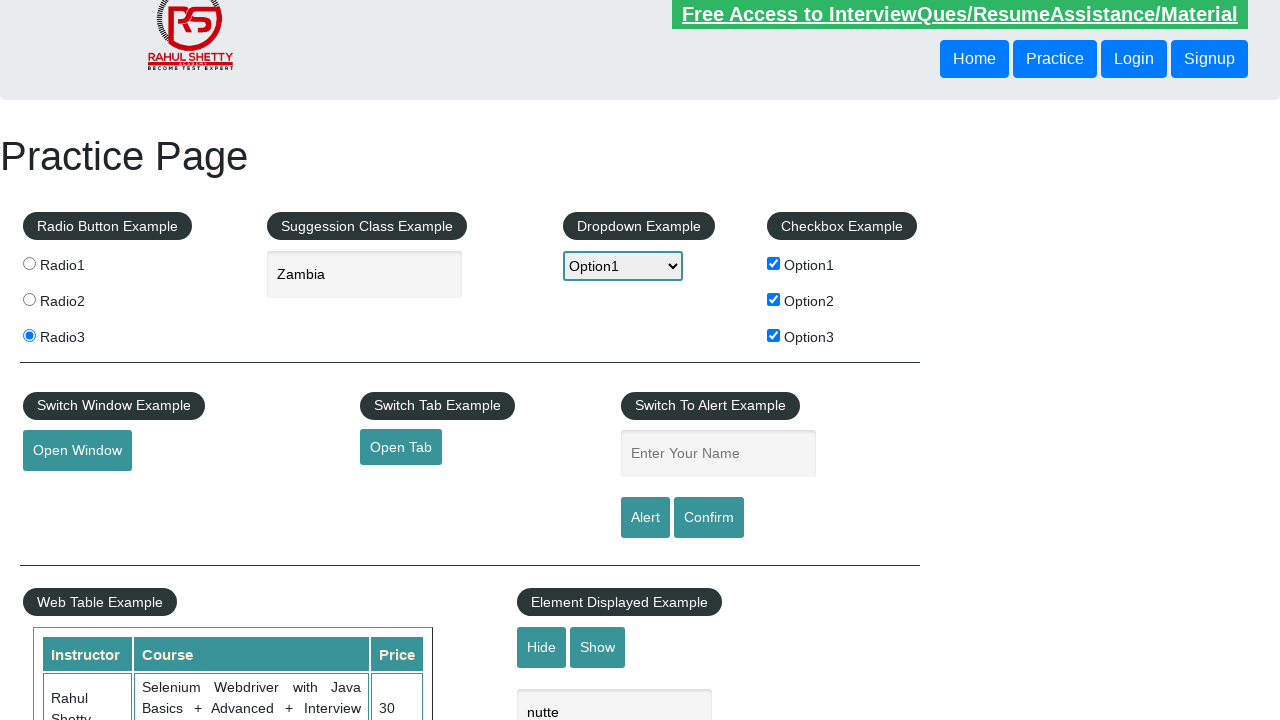

Clicked button to open new window at (77, 451) on #openwindow
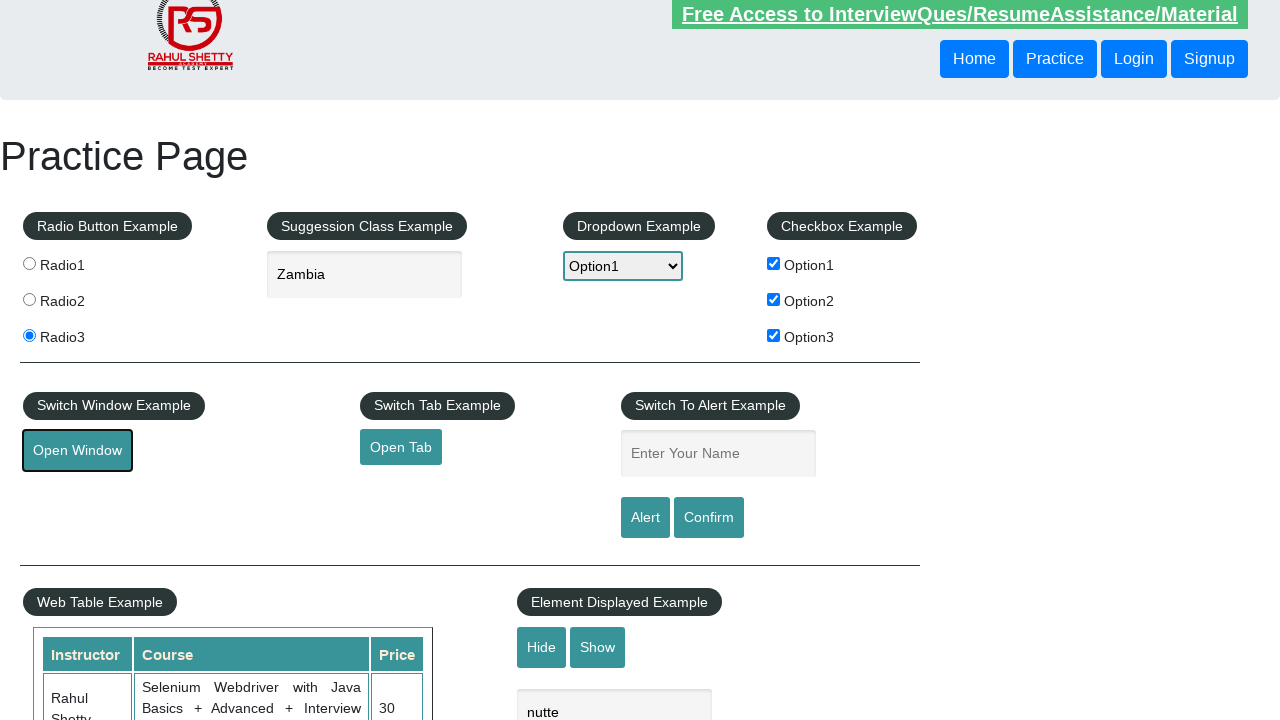

New window loaded, title: QAClick Academy - A Testing Academy to Learn, Earn and Shine
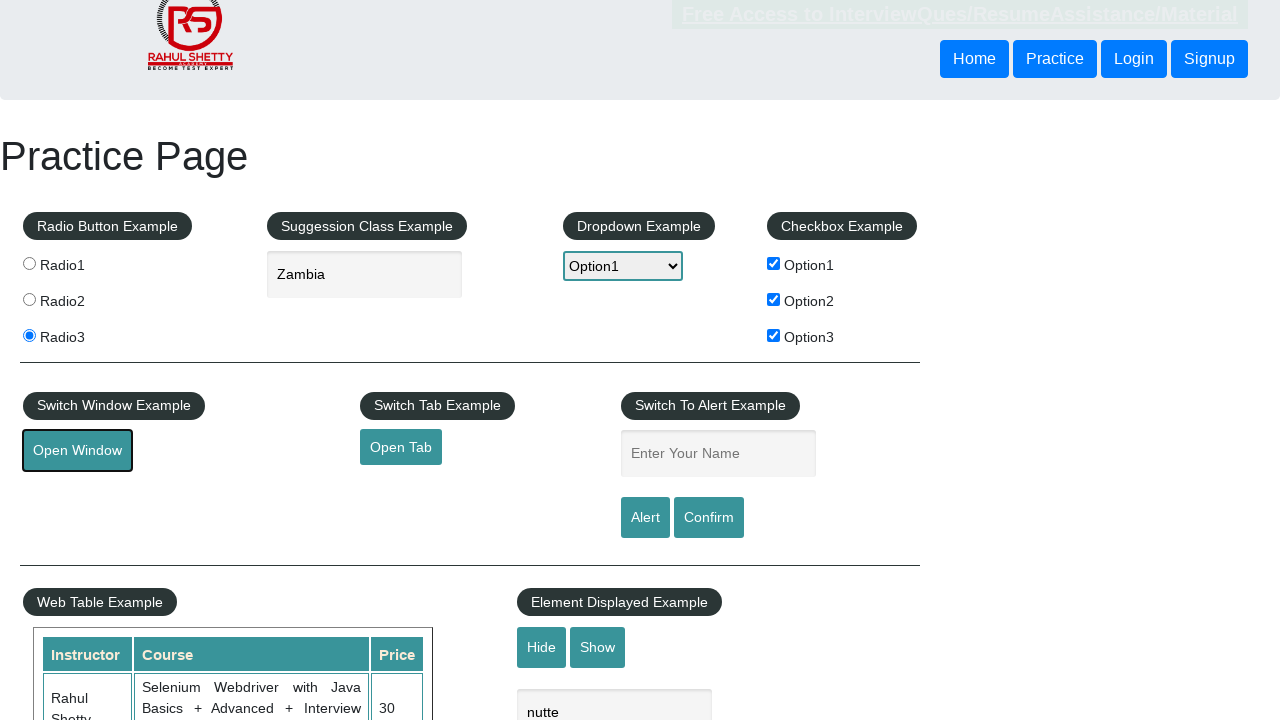

Closed new window
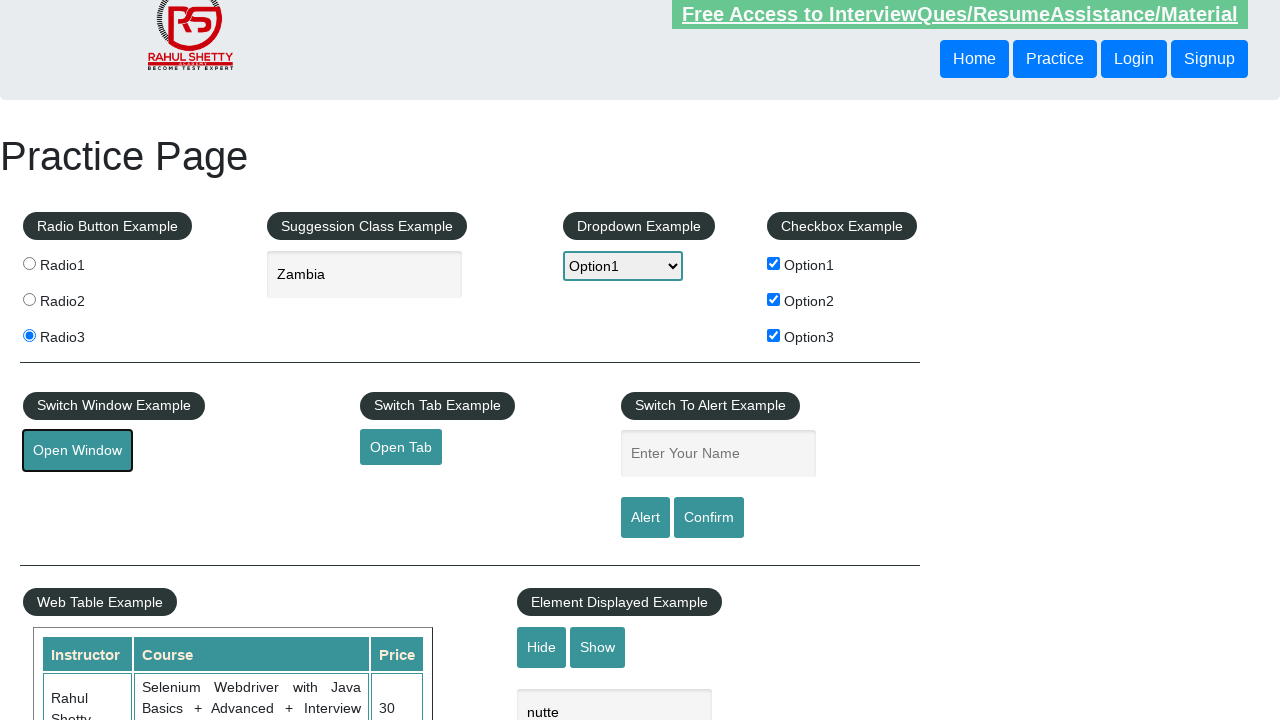

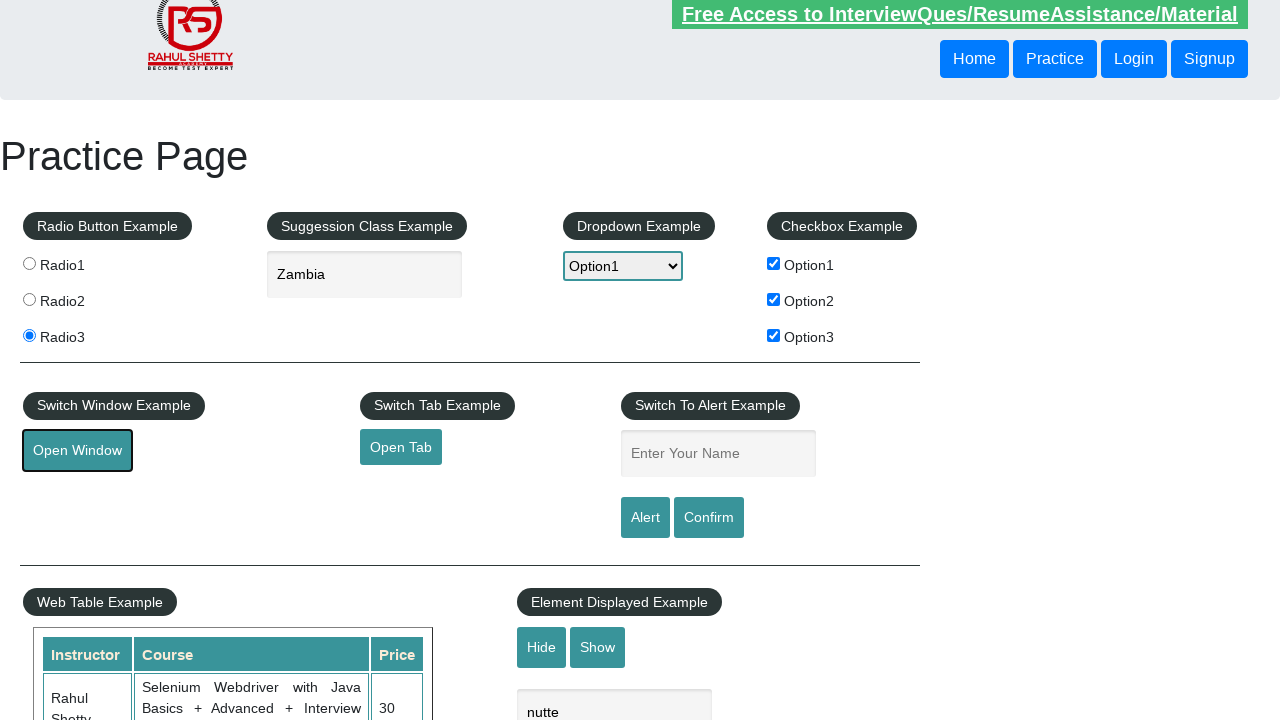